Tests a form that calculates a mathematical result from an element's attribute value, then fills the answer and selects checkboxes and radio buttons before submitting

Starting URL: http://suninjuly.github.io/get_attribute.html

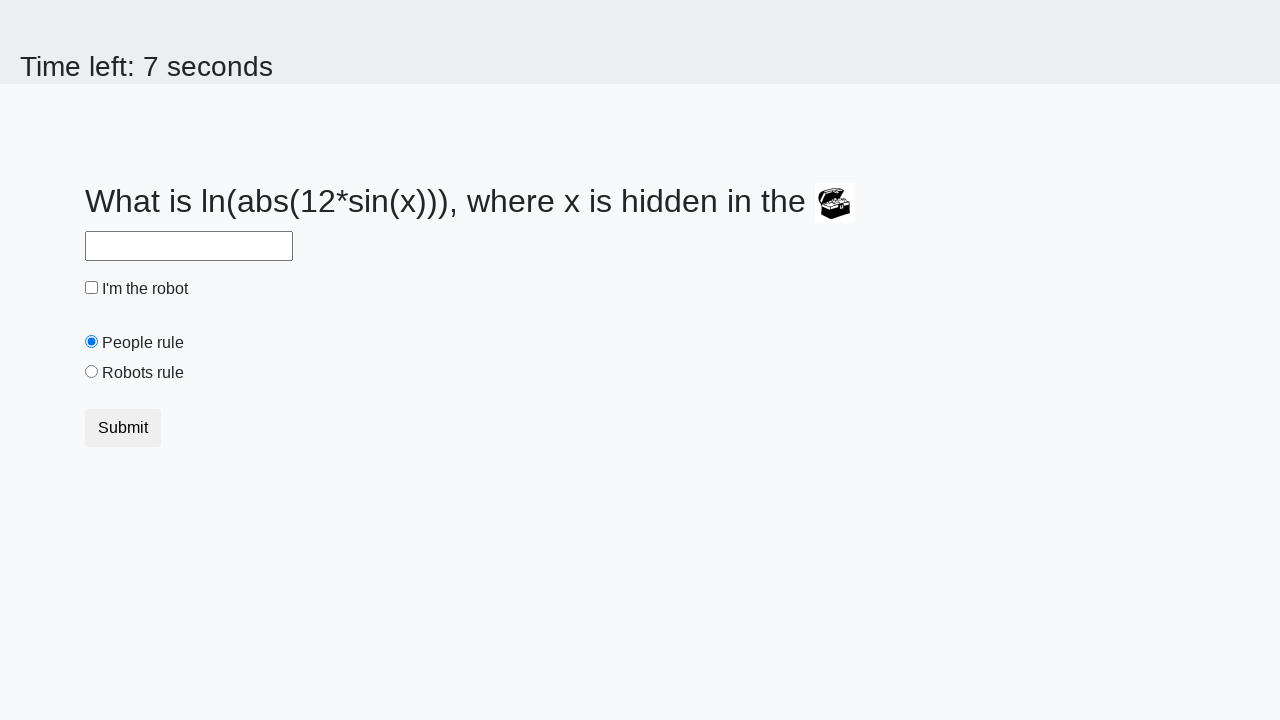

Located the treasure element
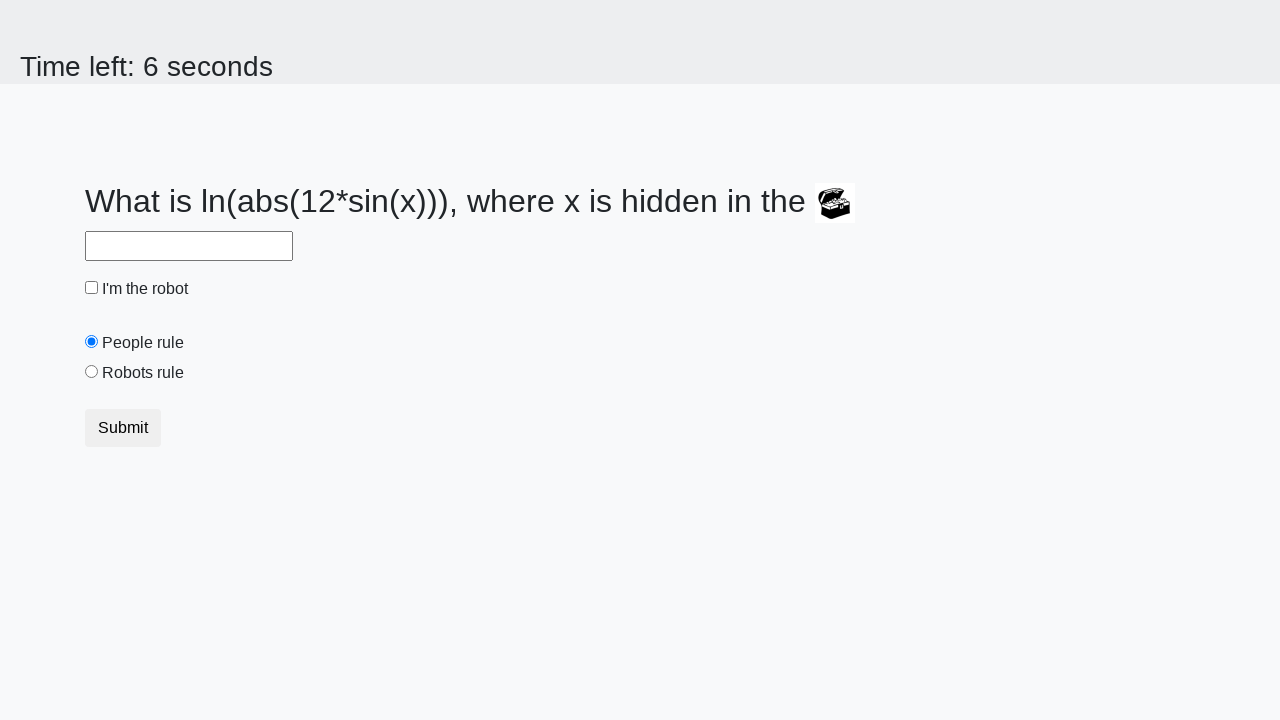

Retrieved valuex attribute from treasure element
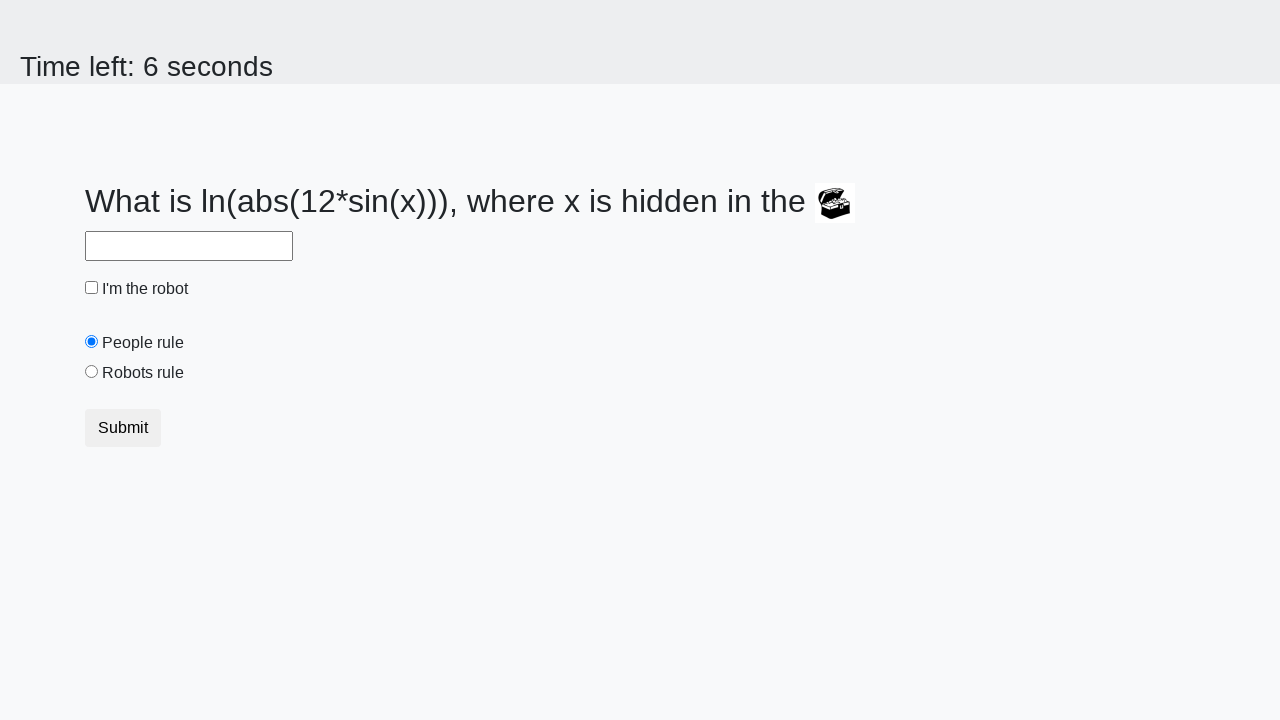

Calculated mathematical result from attribute value
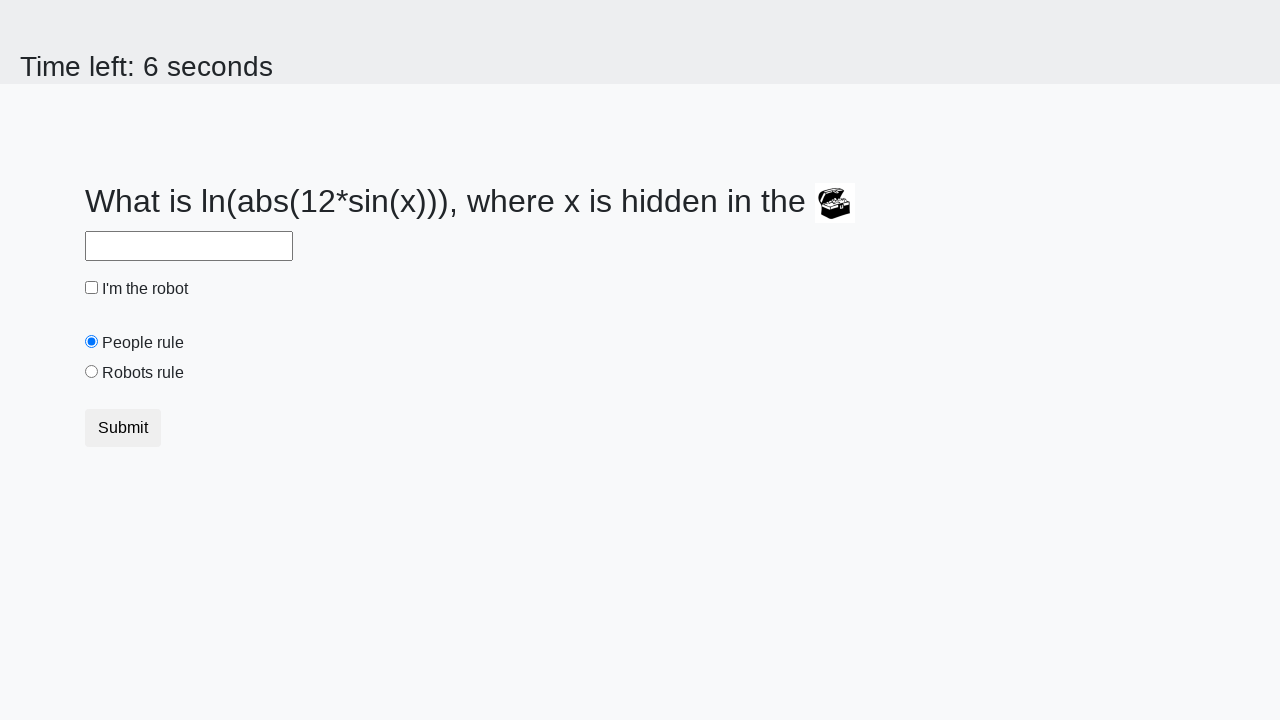

Filled answer field with calculated result on #answer
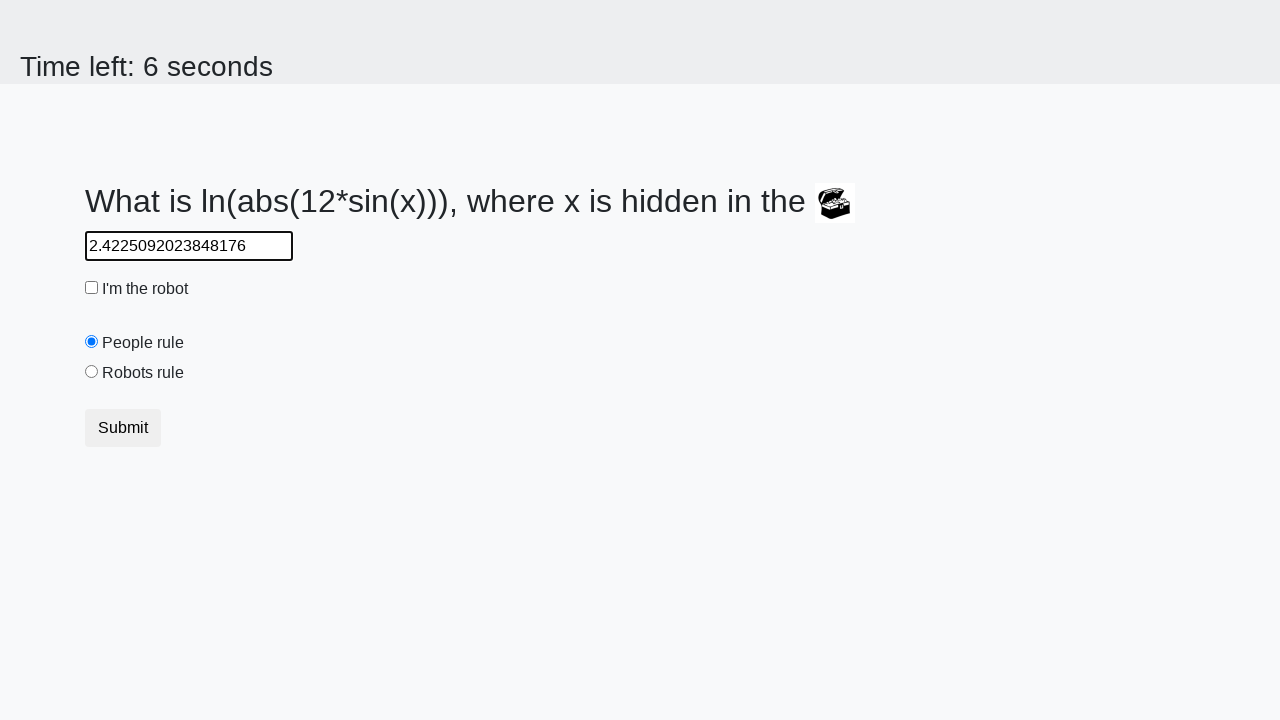

Clicked robot checkbox at (92, 288) on #robotCheckbox
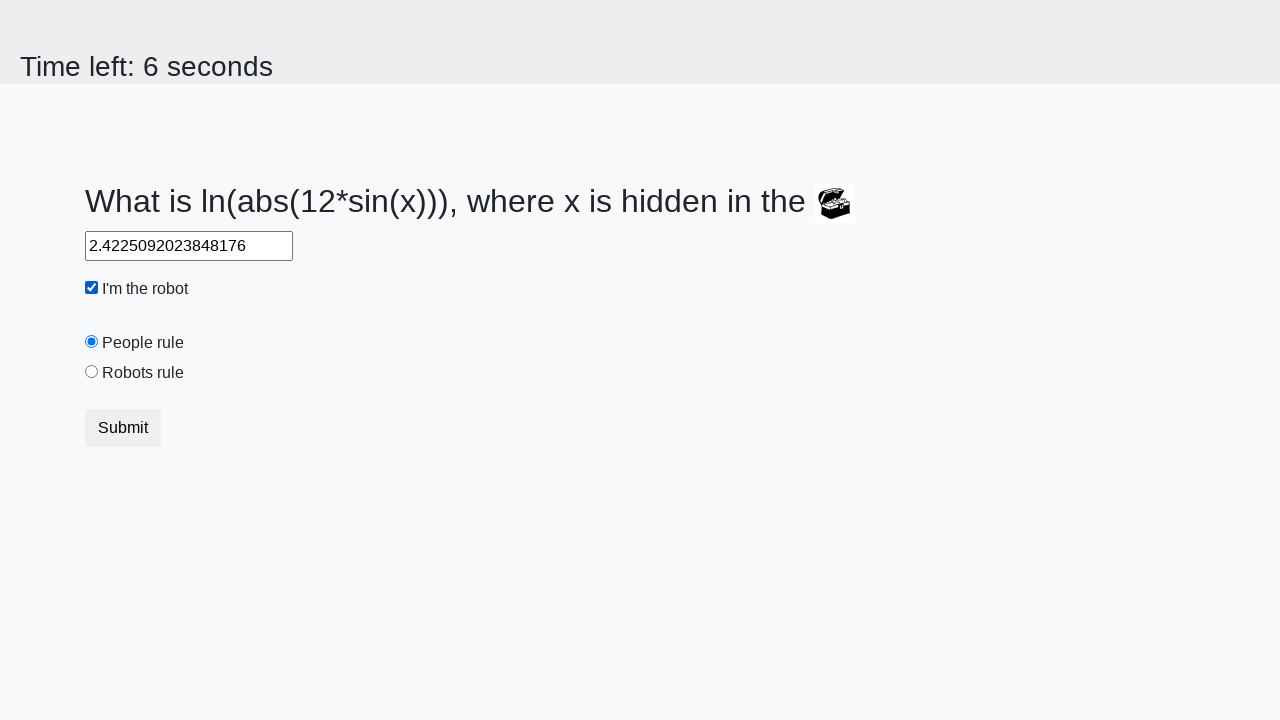

Clicked robots rule radio button at (92, 372) on #robotsRule
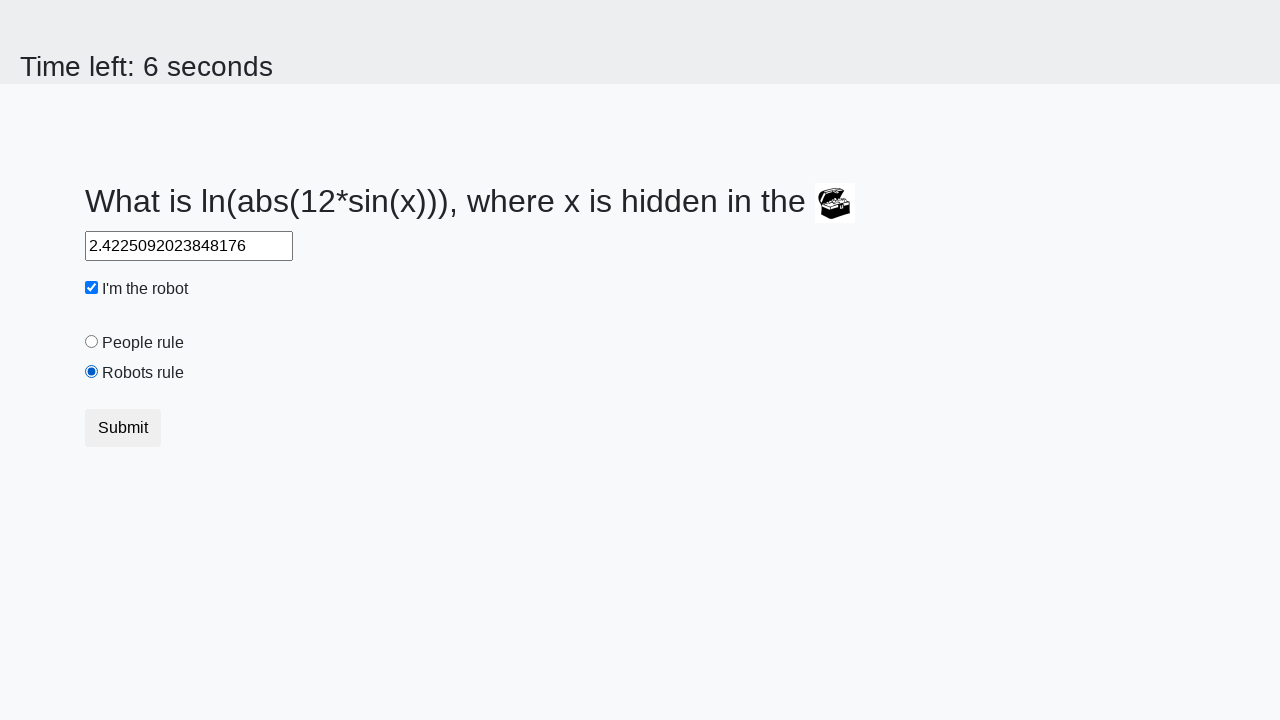

Submitted the form at (123, 428) on button.btn
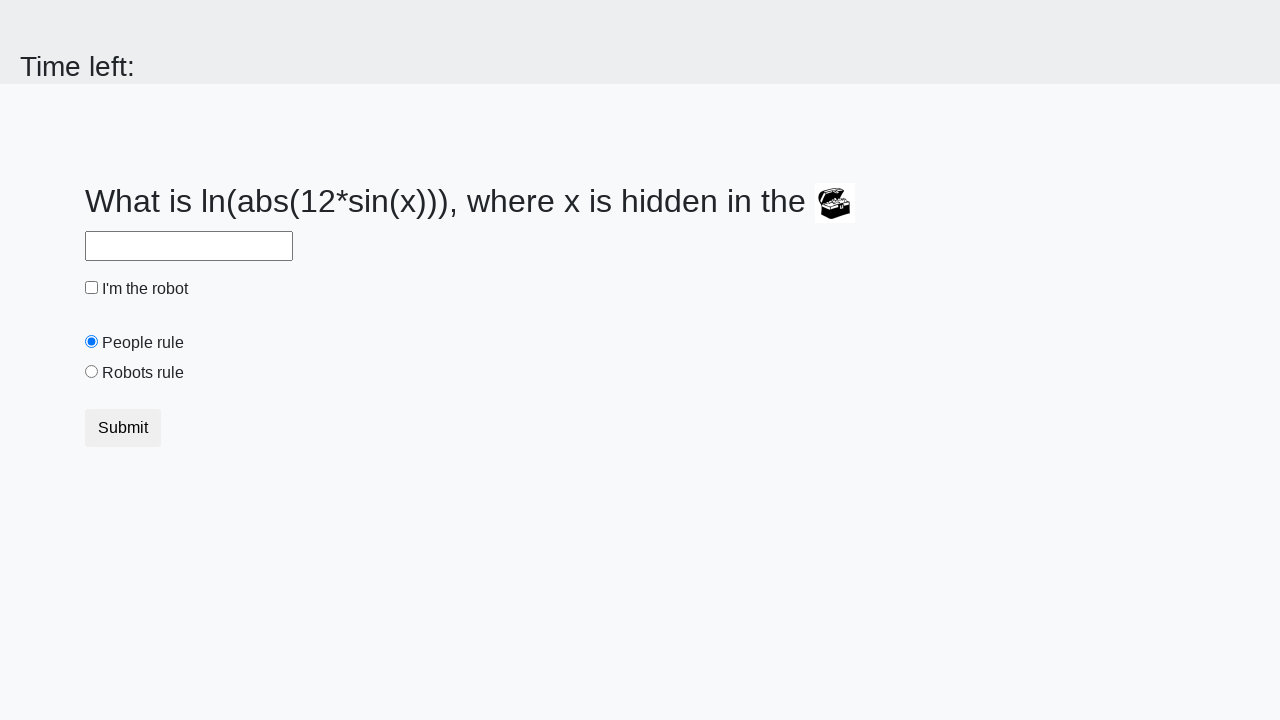

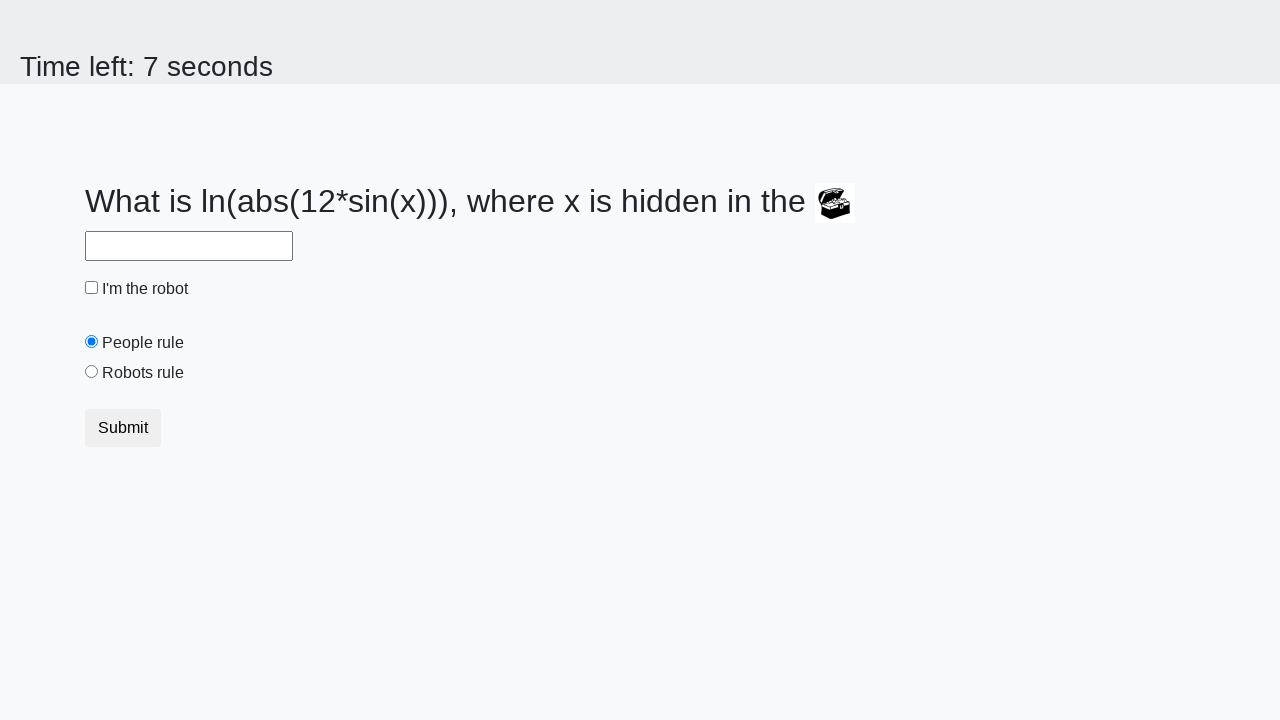